Tests JavaScript alert handling by clicking a button to trigger an alert, accepting the alert, and verifying the result message is displayed on the page.

Starting URL: https://the-internet.herokuapp.com/javascript_alerts

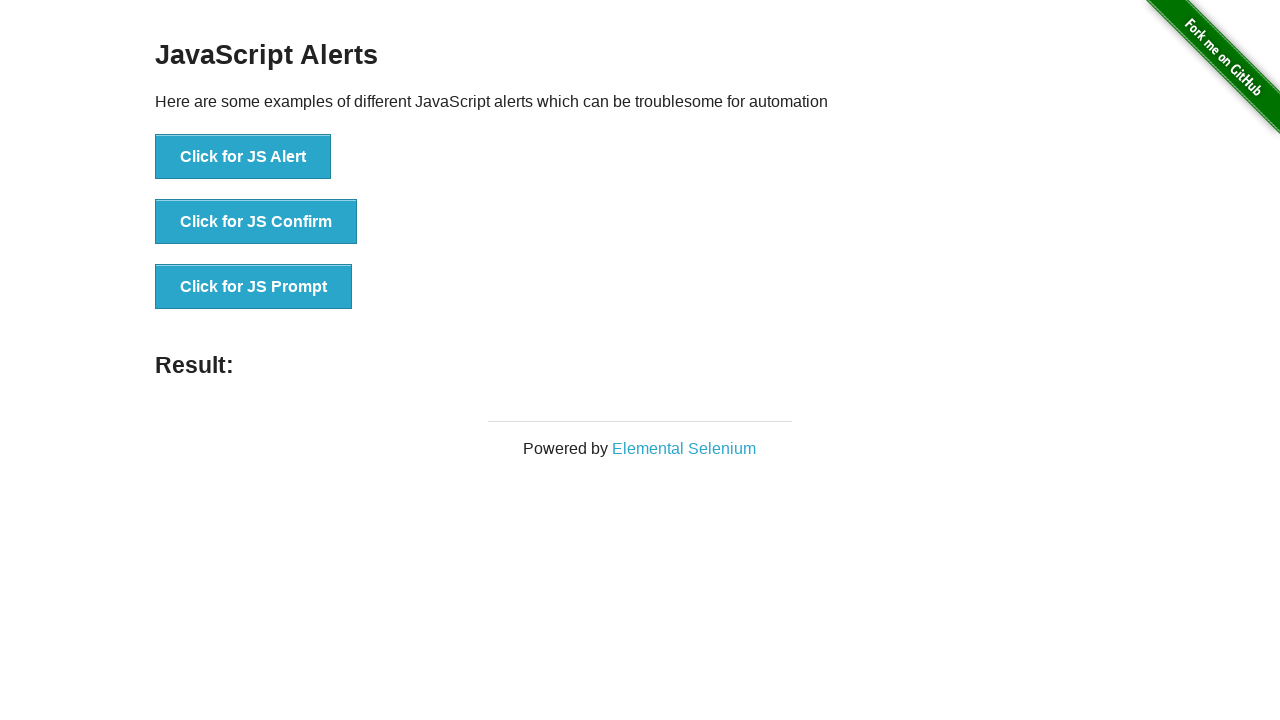

Clicked button to trigger JavaScript alert at (243, 157) on xpath=//button[text()='Click for JS Alert']
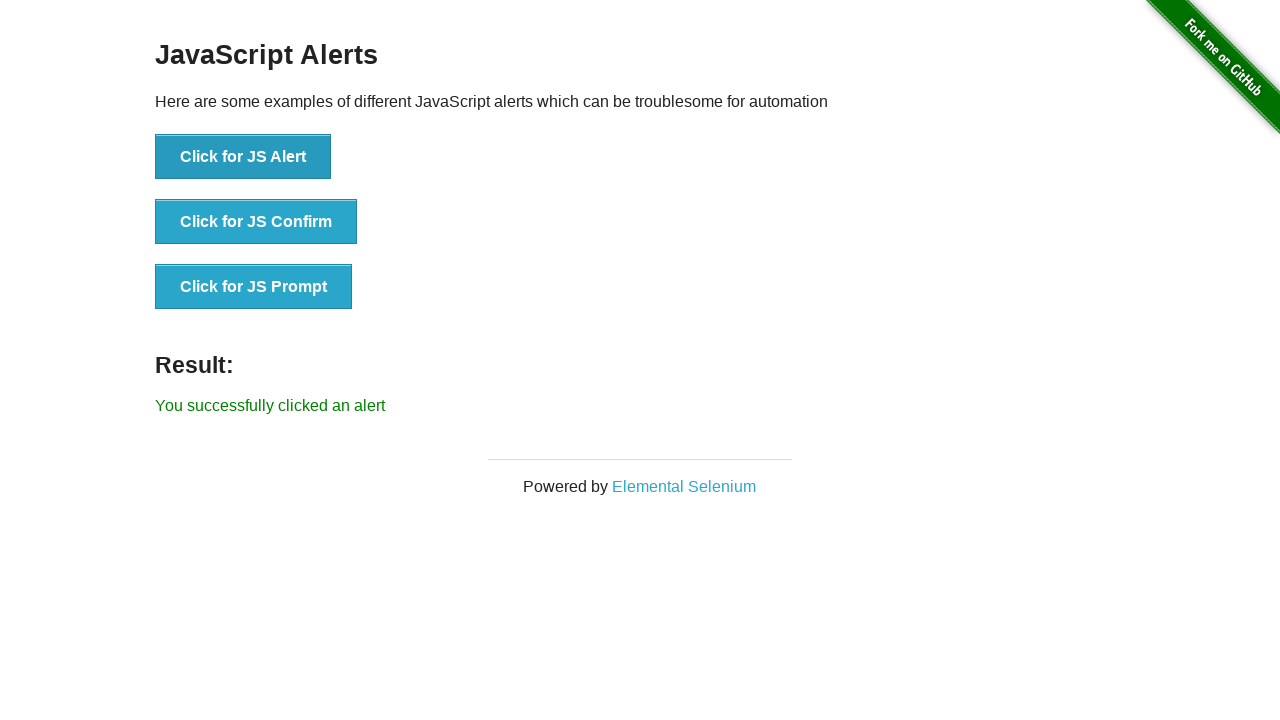

Registered dialog handler to accept alerts
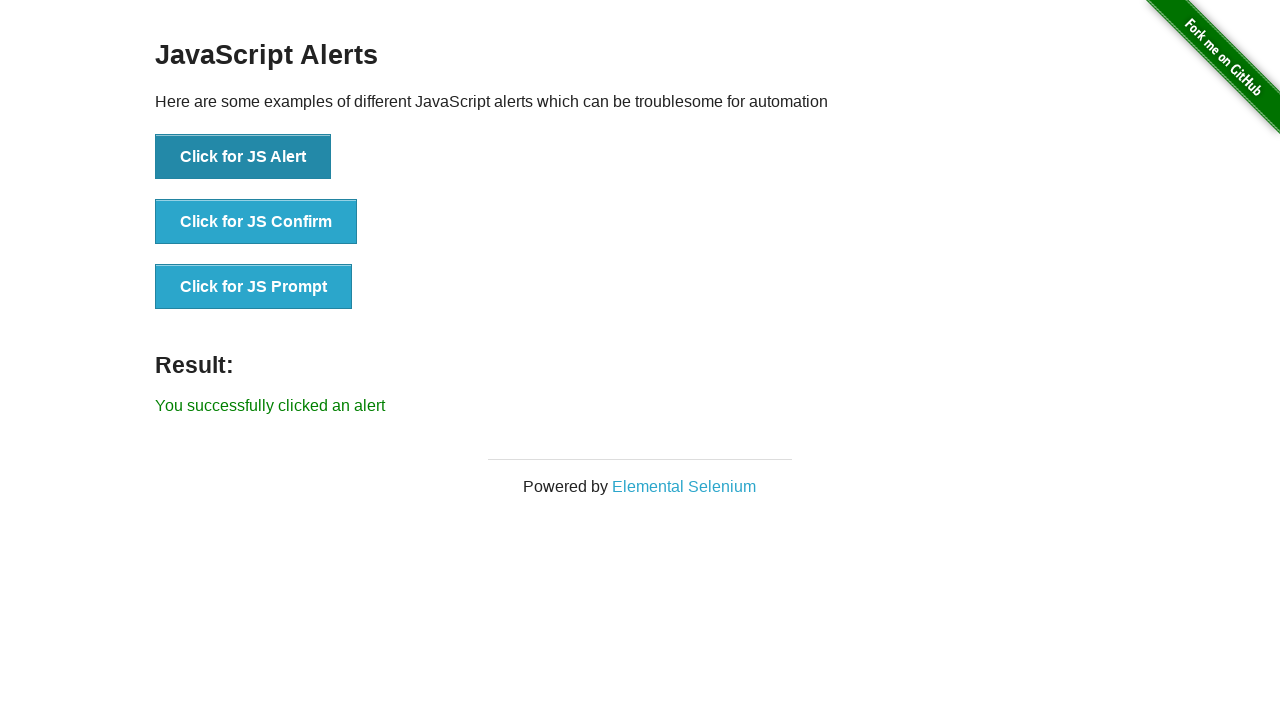

Clicked button to trigger JavaScript alert with handler in place at (243, 157) on xpath=//button[text()='Click for JS Alert']
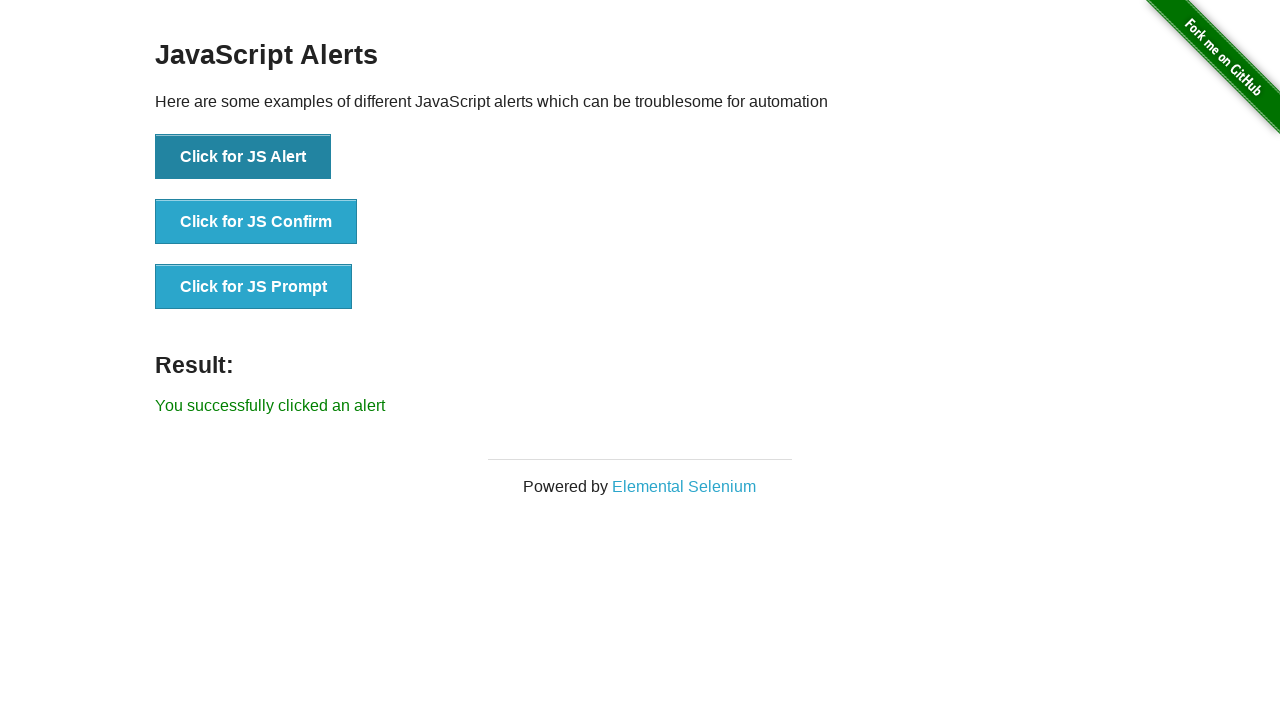

Result message element loaded on page
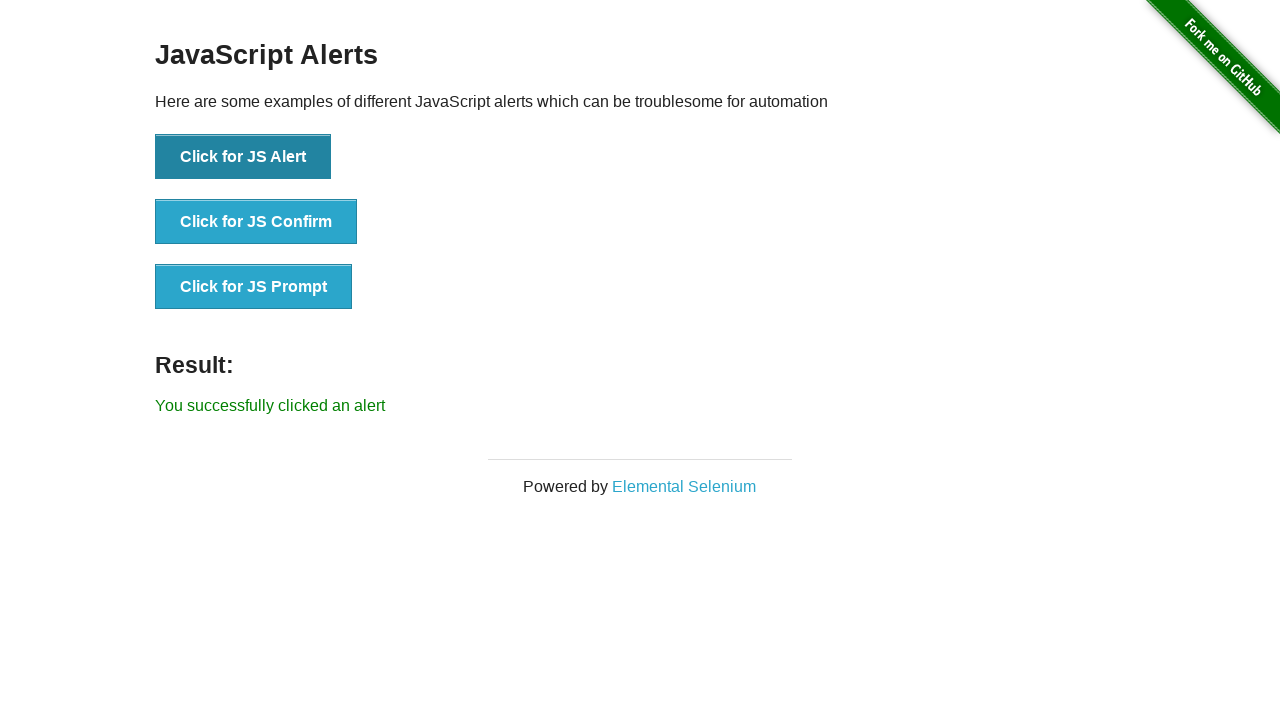

Retrieved result message text: 'You successfully clicked an alert'
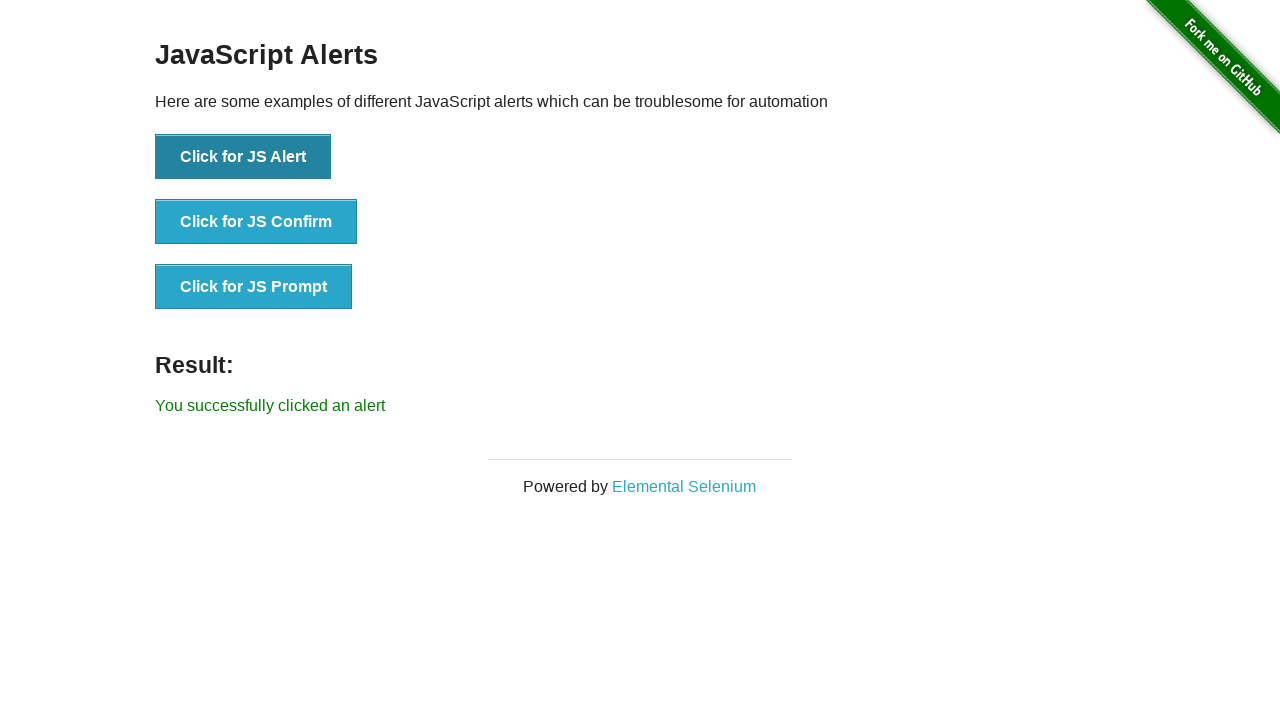

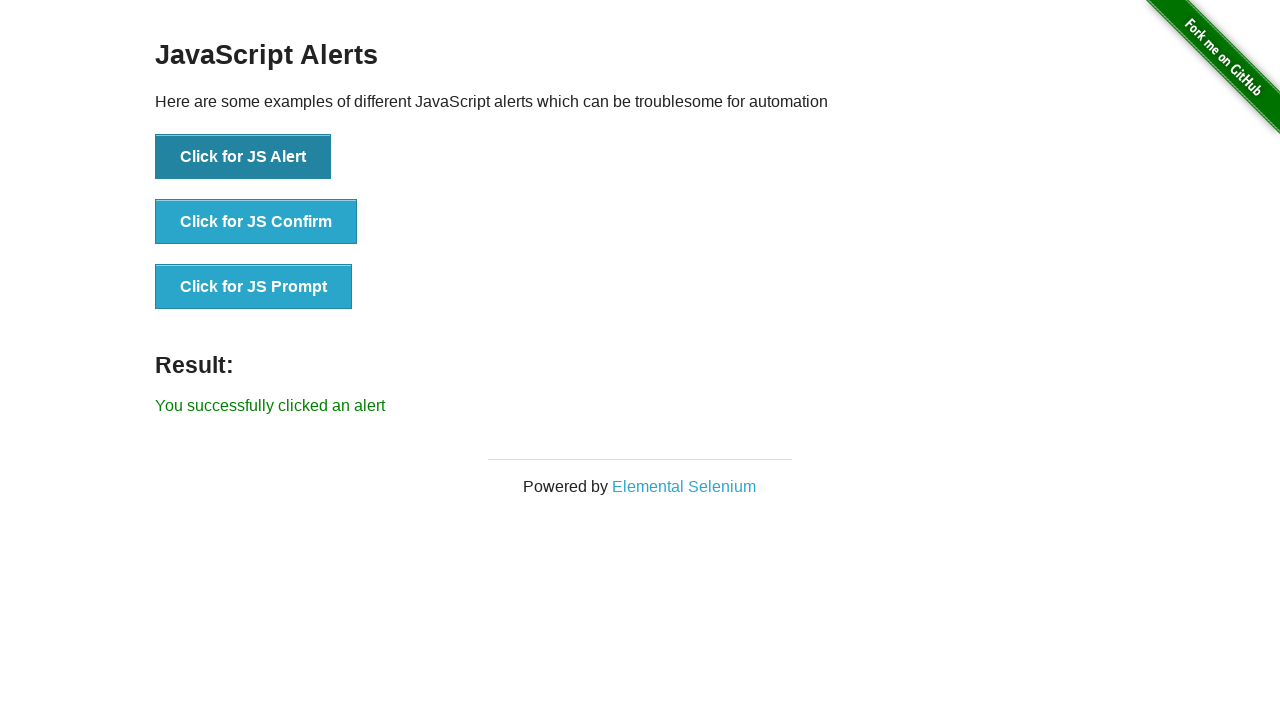